Verifies that the logo image is displayed on the OrangeHRM demo site landing page

Starting URL: https://opensource-demo.orangehrmlive.com/

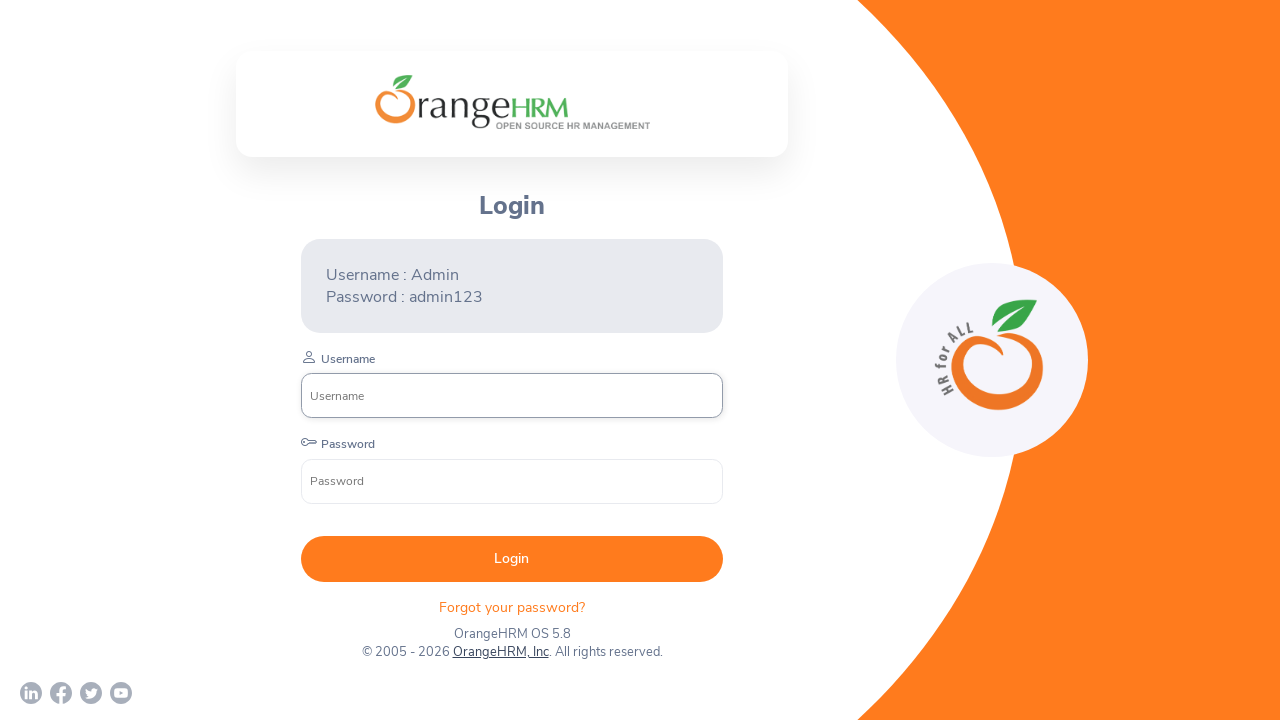

Navigated to OrangeHRM demo site landing page
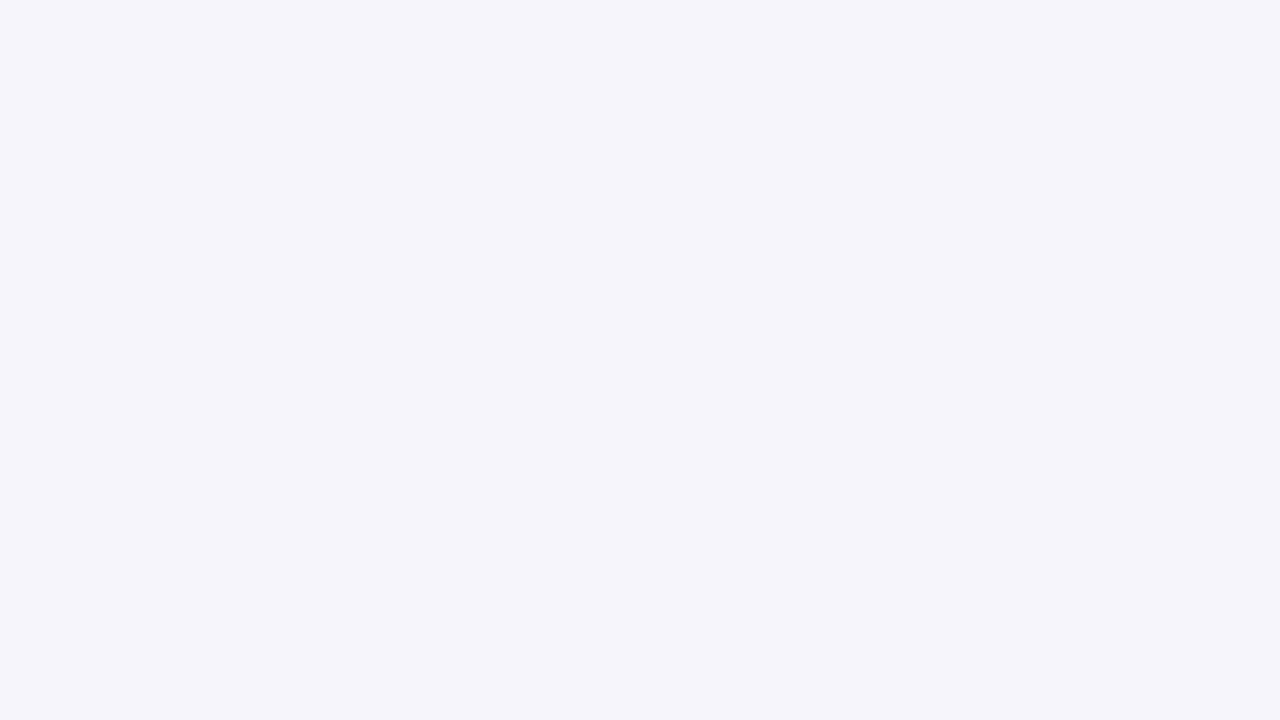

Logo element loaded and is present in DOM
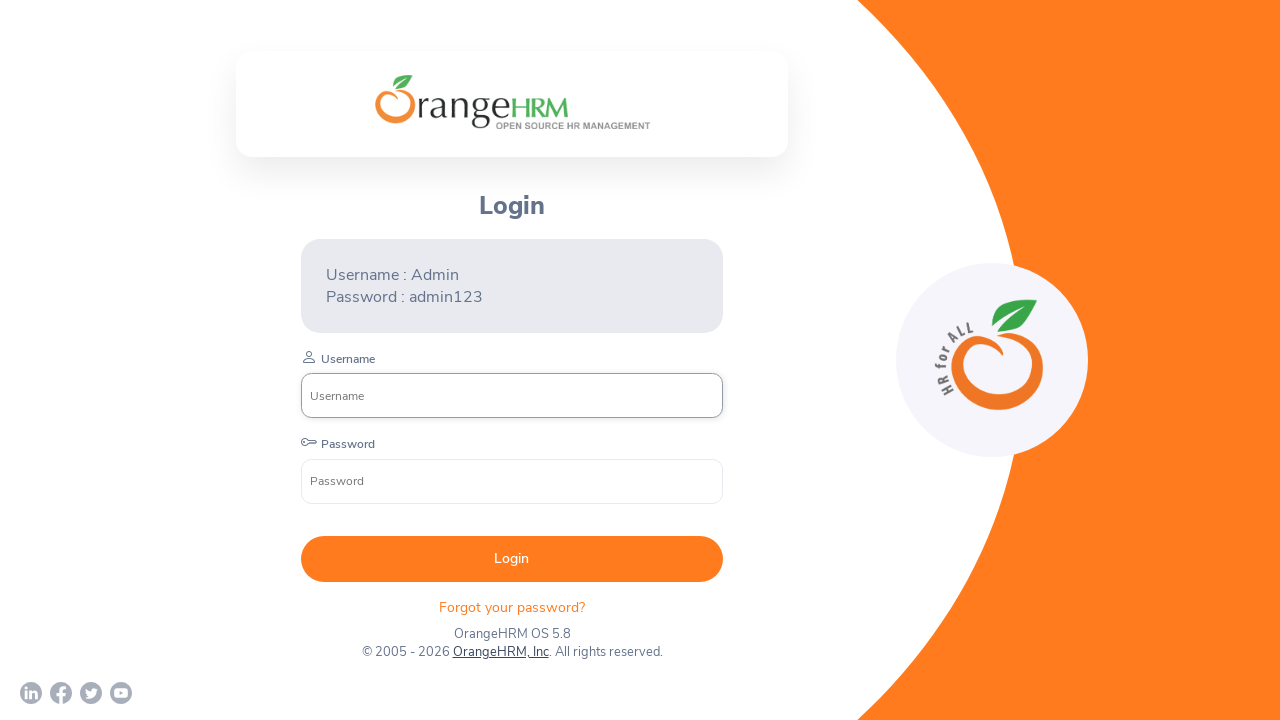

Logo image is visible on the landing page
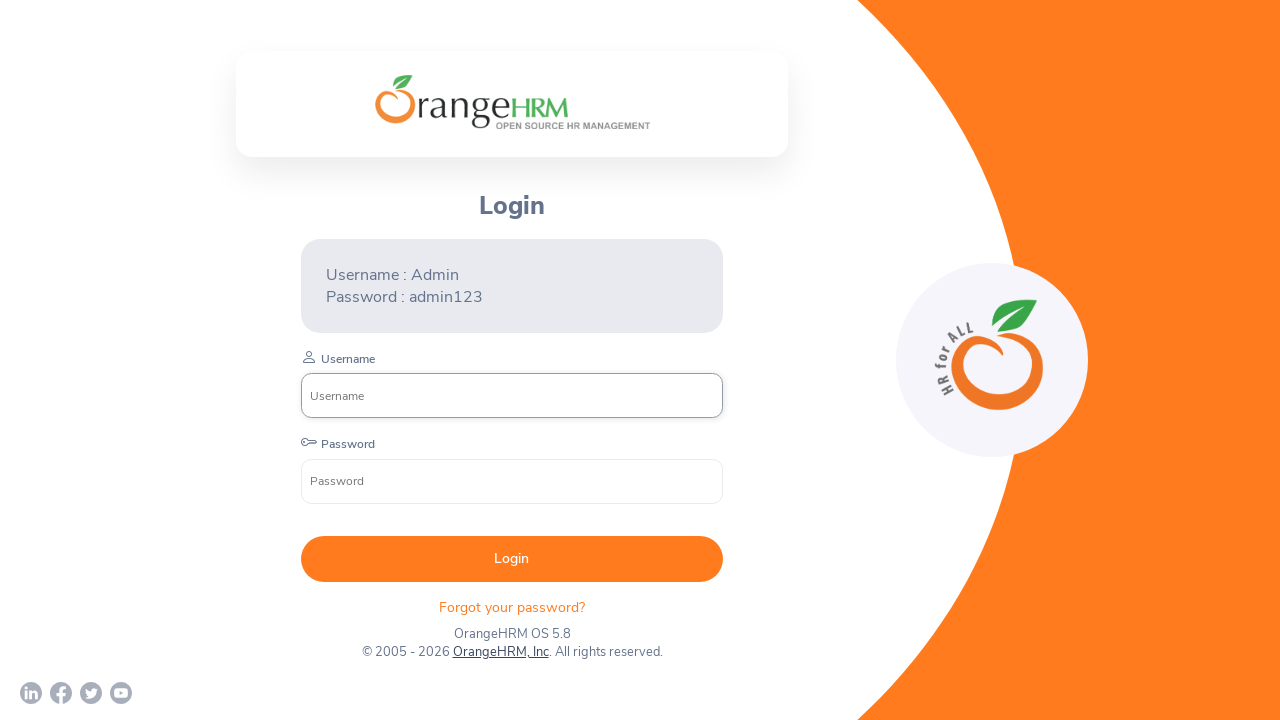

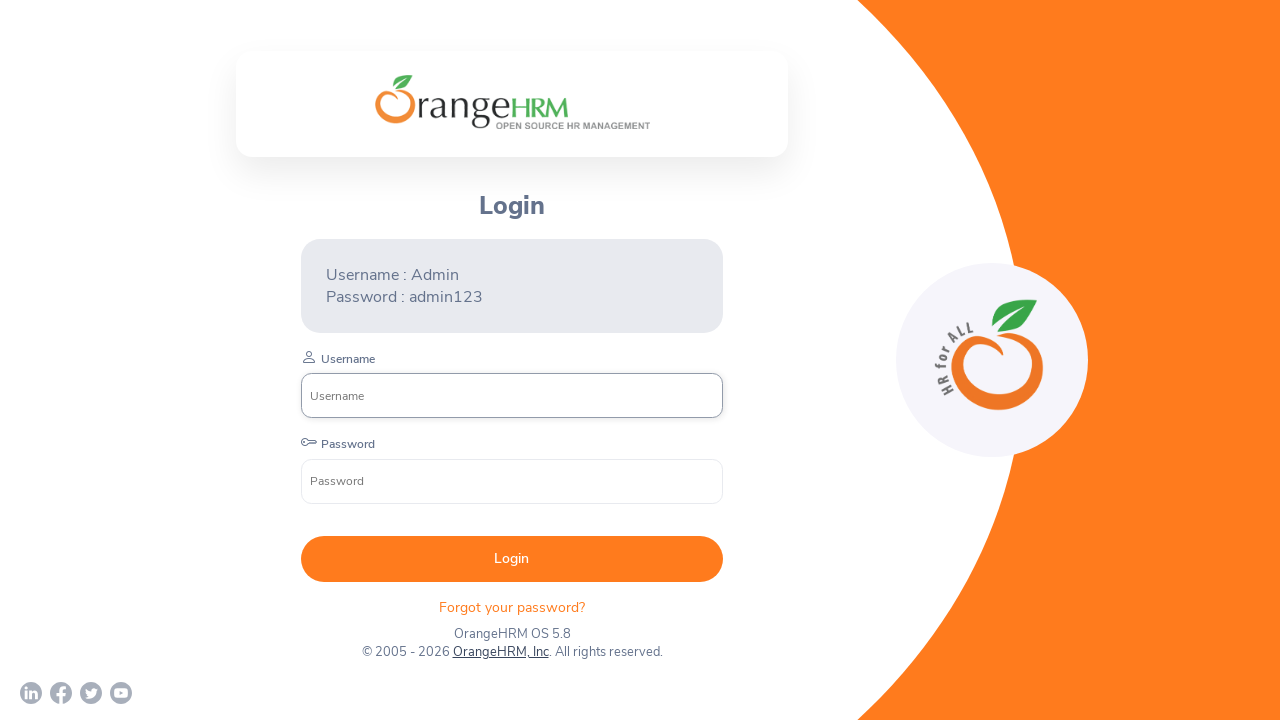